Tests that completed items are removed when Clear completed is clicked

Starting URL: https://demo.playwright.dev/todomvc

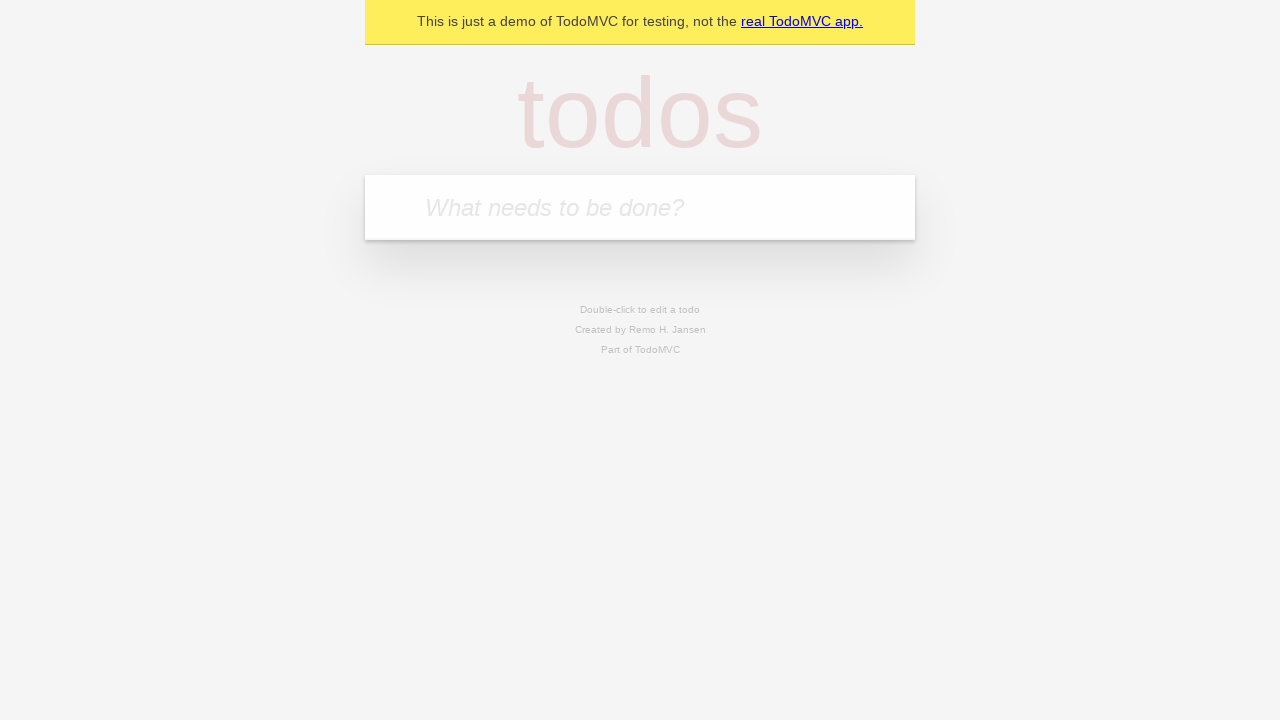

Filled todo input with 'buy some cheese' on internal:attr=[placeholder="What needs to be done?"i]
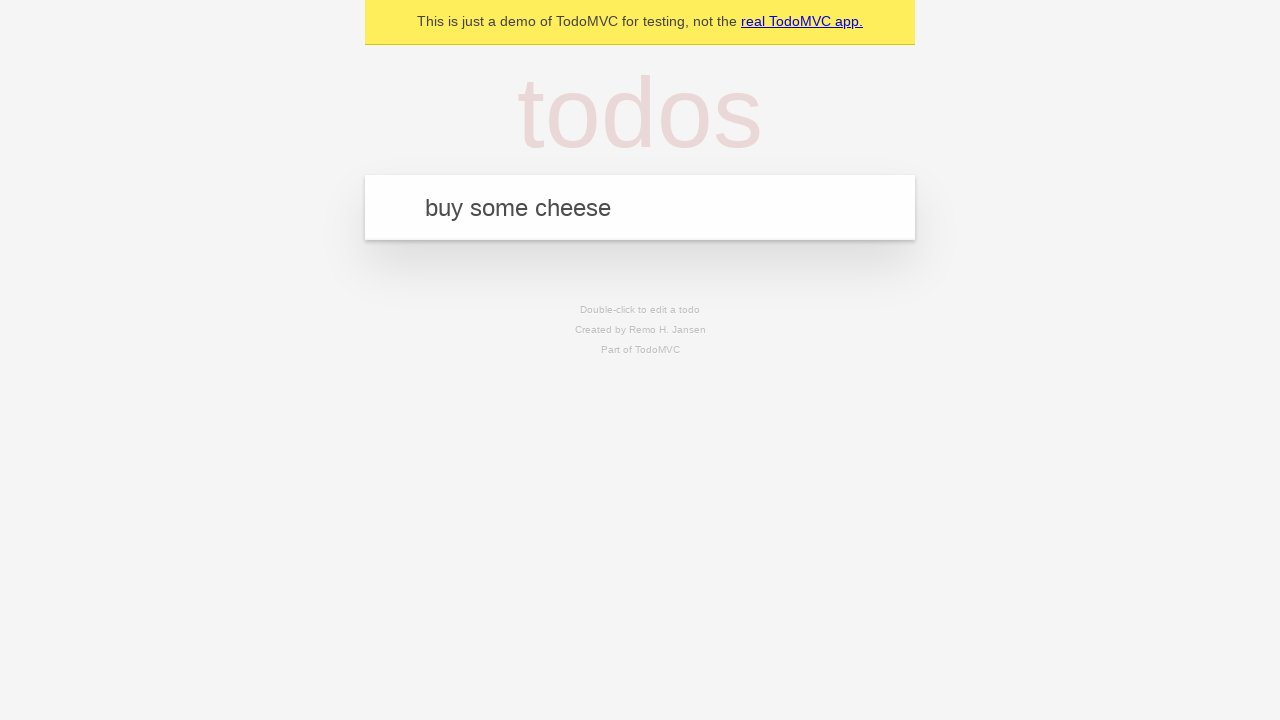

Pressed Enter to add first todo item on internal:attr=[placeholder="What needs to be done?"i]
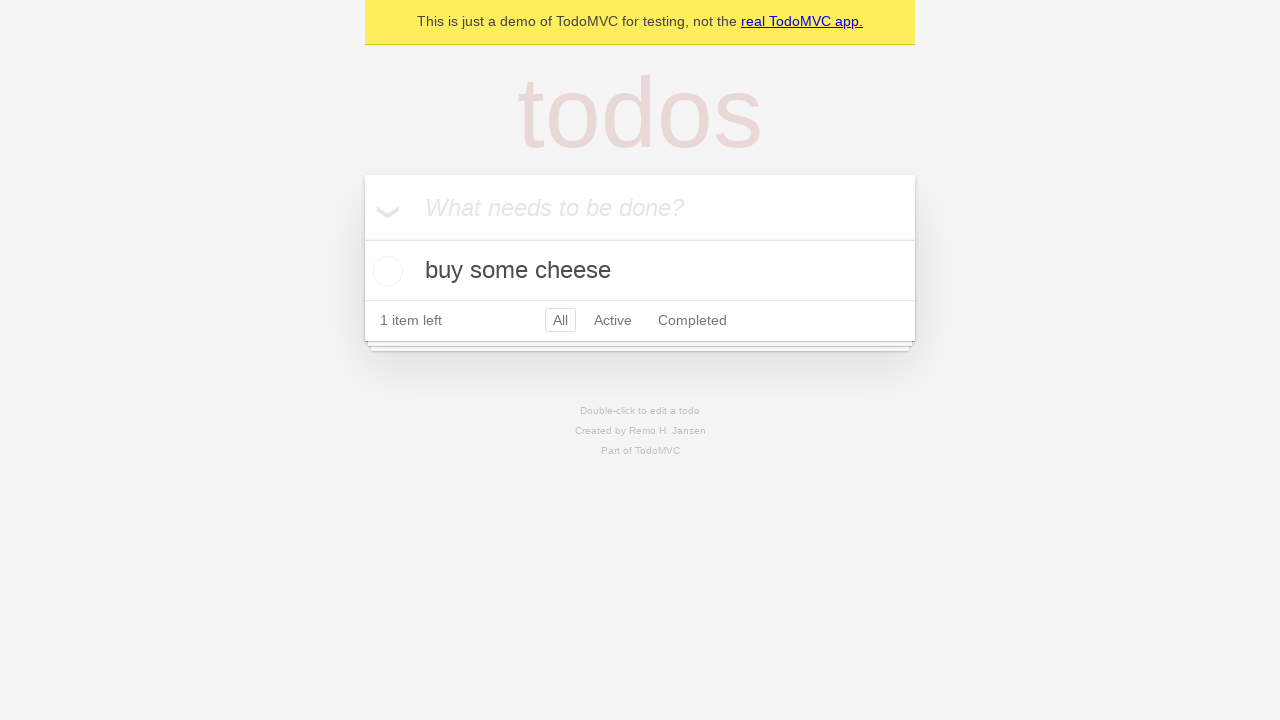

Filled todo input with 'feed the cat' on internal:attr=[placeholder="What needs to be done?"i]
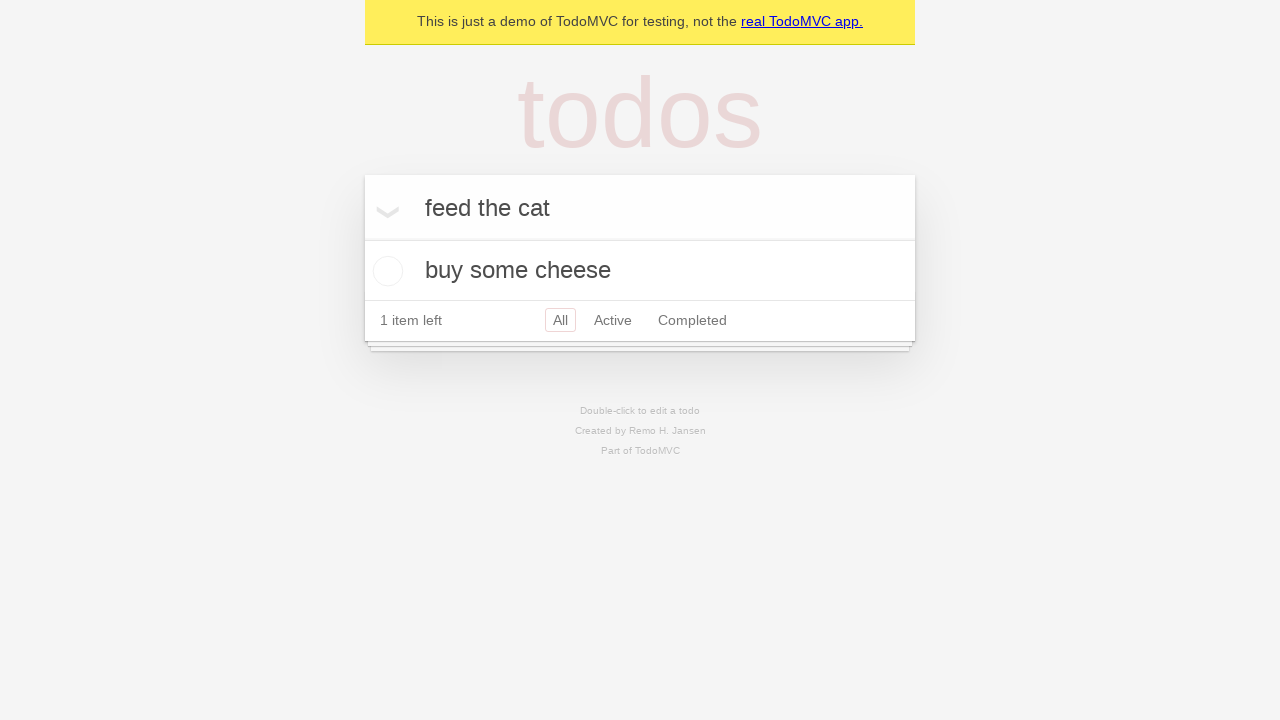

Pressed Enter to add second todo item on internal:attr=[placeholder="What needs to be done?"i]
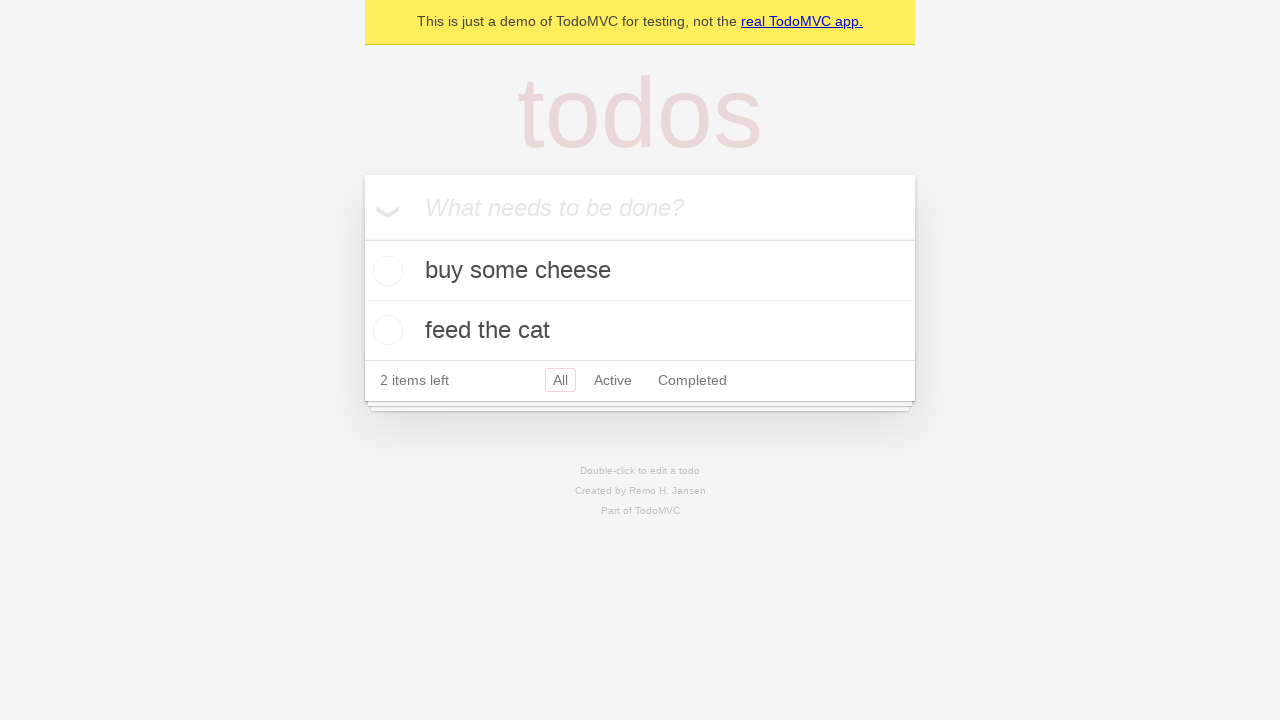

Filled todo input with 'book a doctors appointment' on internal:attr=[placeholder="What needs to be done?"i]
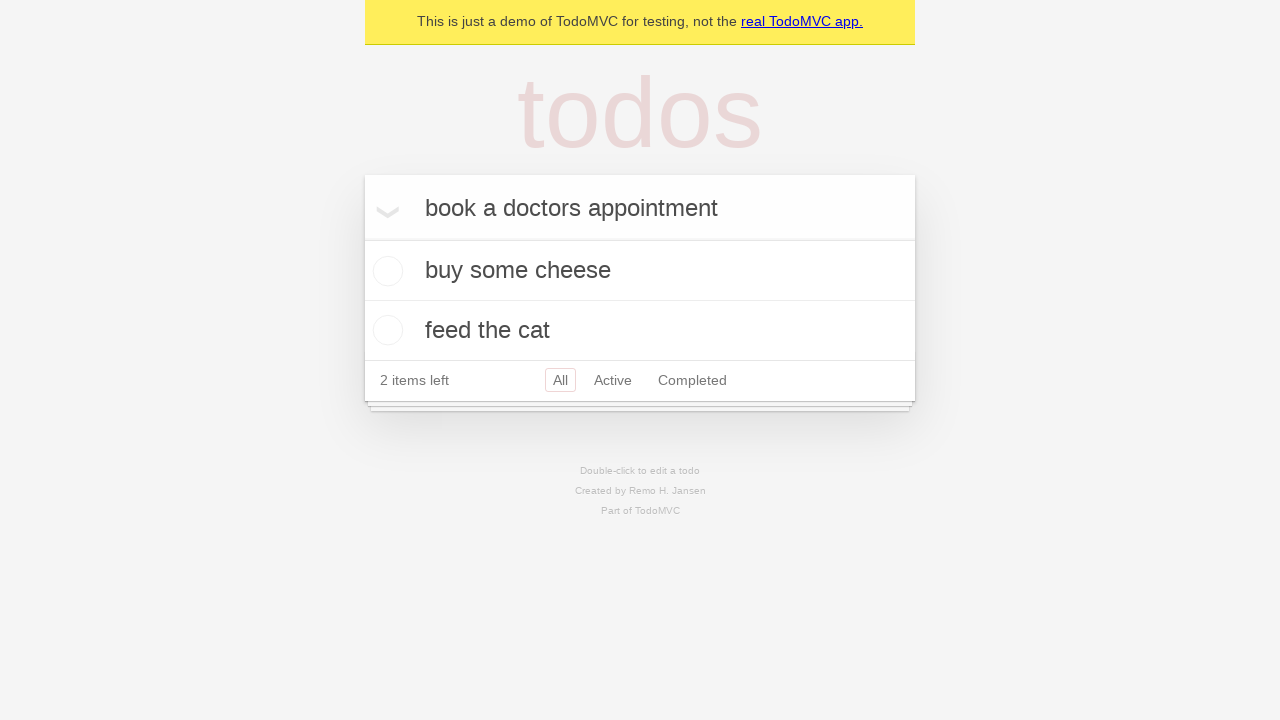

Pressed Enter to add third todo item on internal:attr=[placeholder="What needs to be done?"i]
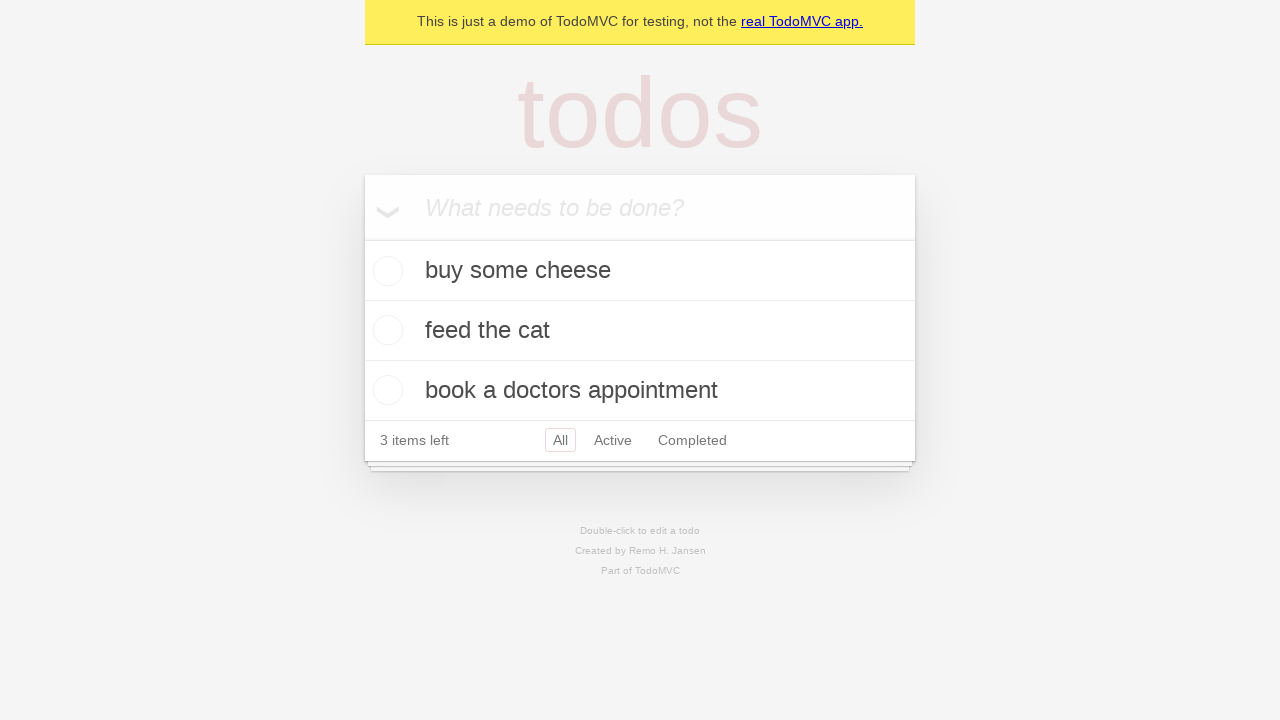

Checked the second todo item (feed the cat) at (385, 330) on internal:testid=[data-testid="todo-item"s] >> nth=1 >> internal:role=checkbox
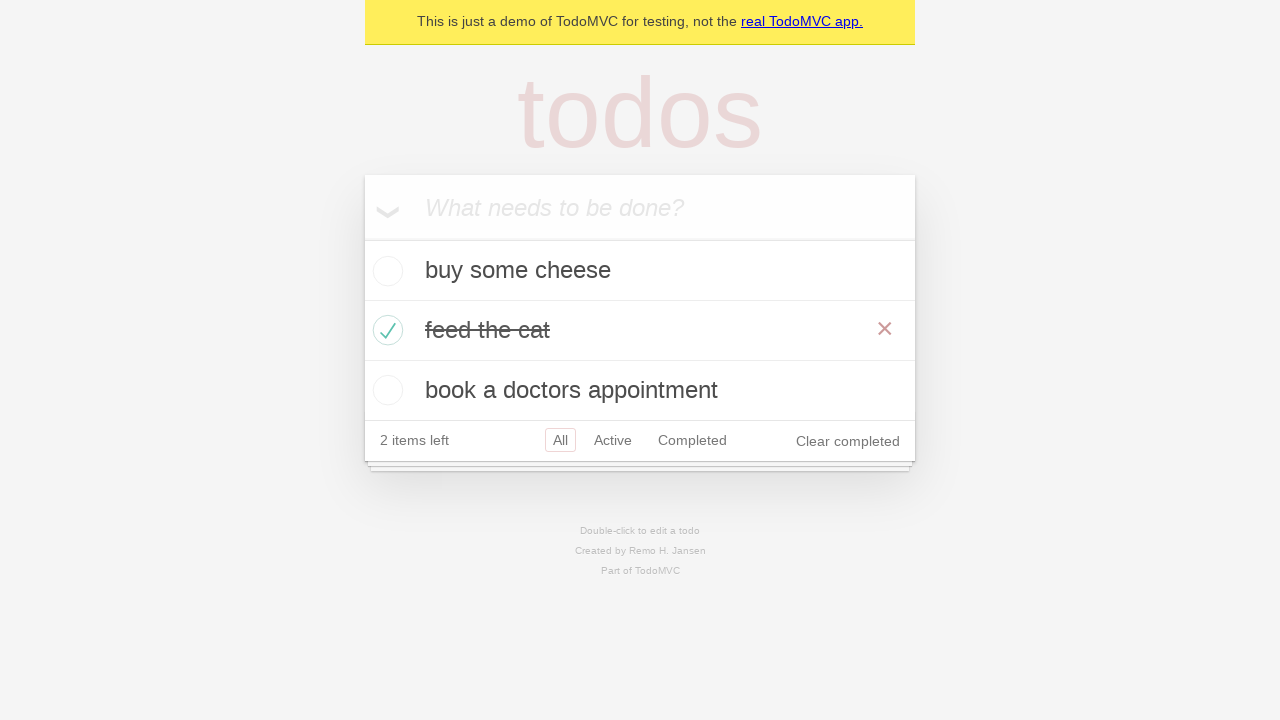

Clicked 'Clear completed' button to remove completed items at (848, 441) on internal:role=button[name="Clear completed"i]
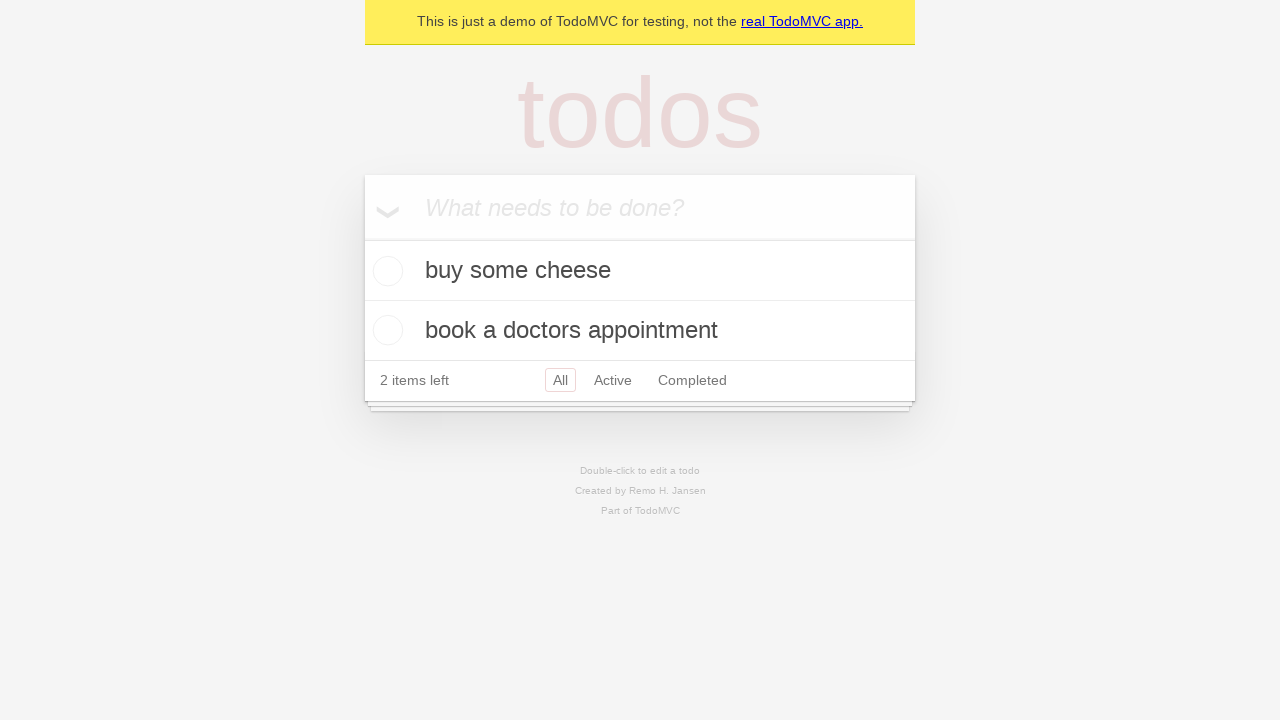

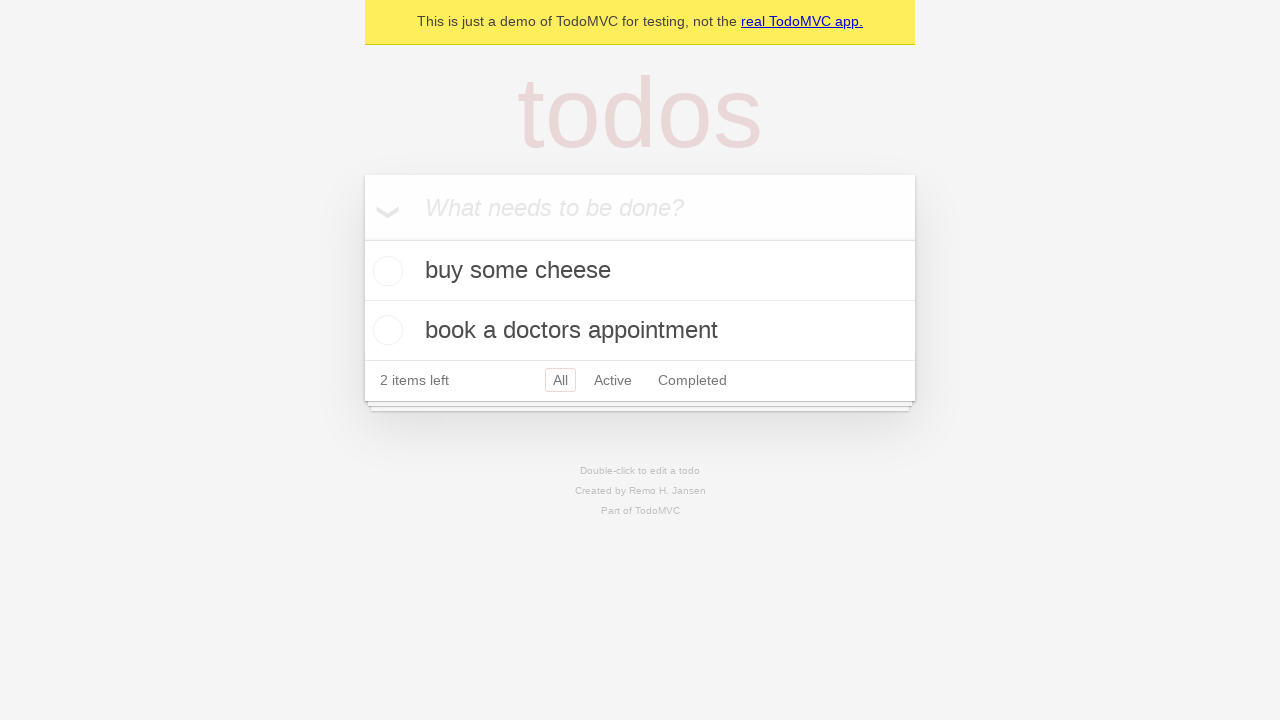